Tests prompt alert functionality by clicking a button to trigger a prompt alert, entering text into it, and accepting the alert

Starting URL: https://www.hyrtutorials.com/p/alertsdemo.html

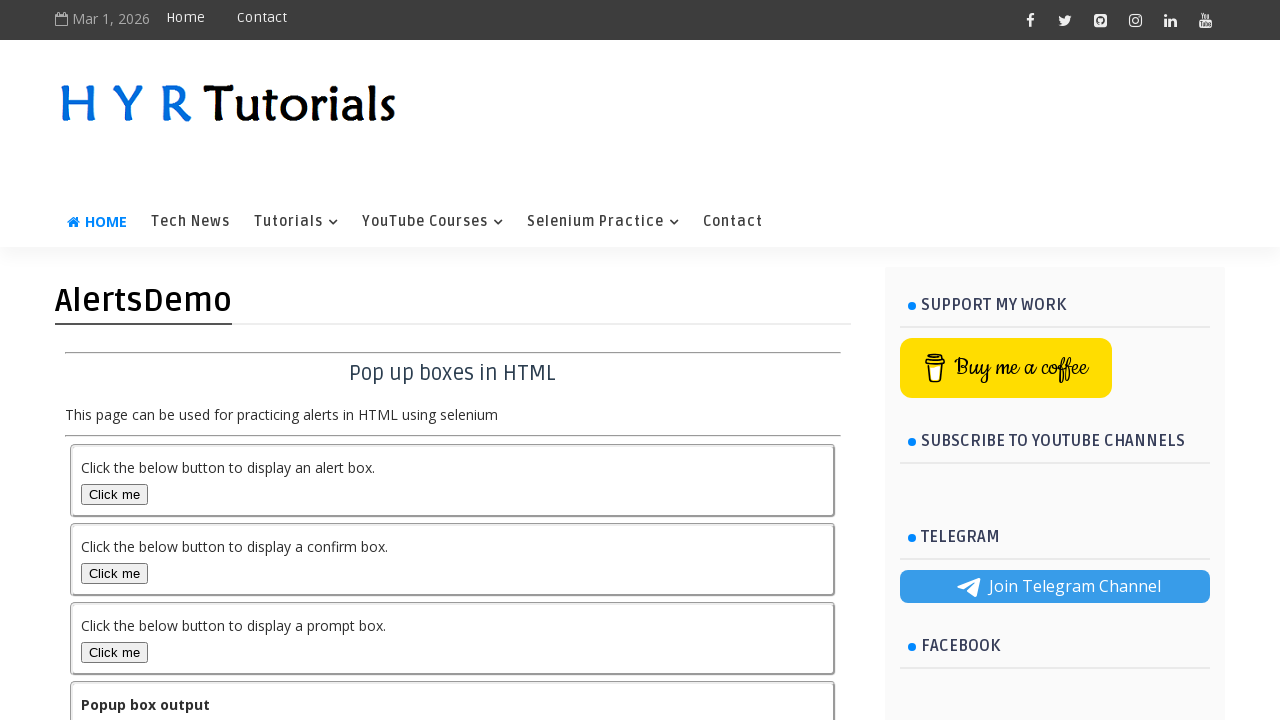

Set up dialog handler for alerts
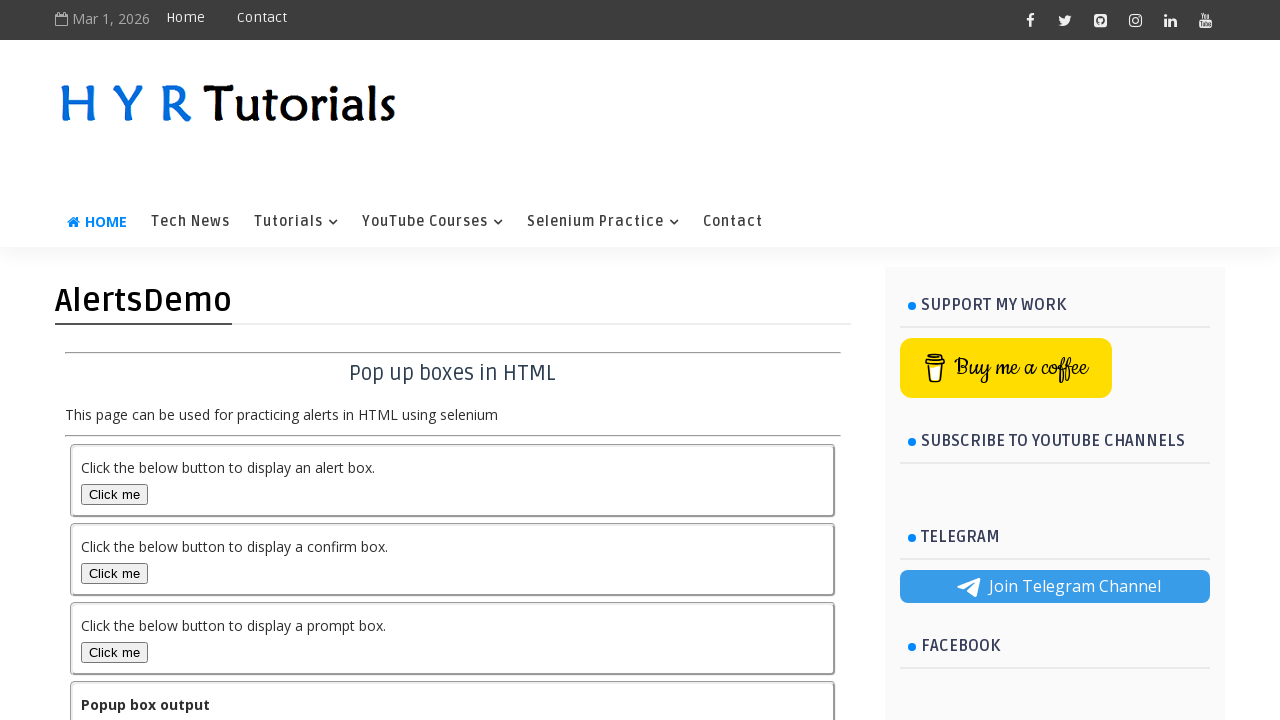

Clicked prompt alert button at (114, 652) on #promptBox
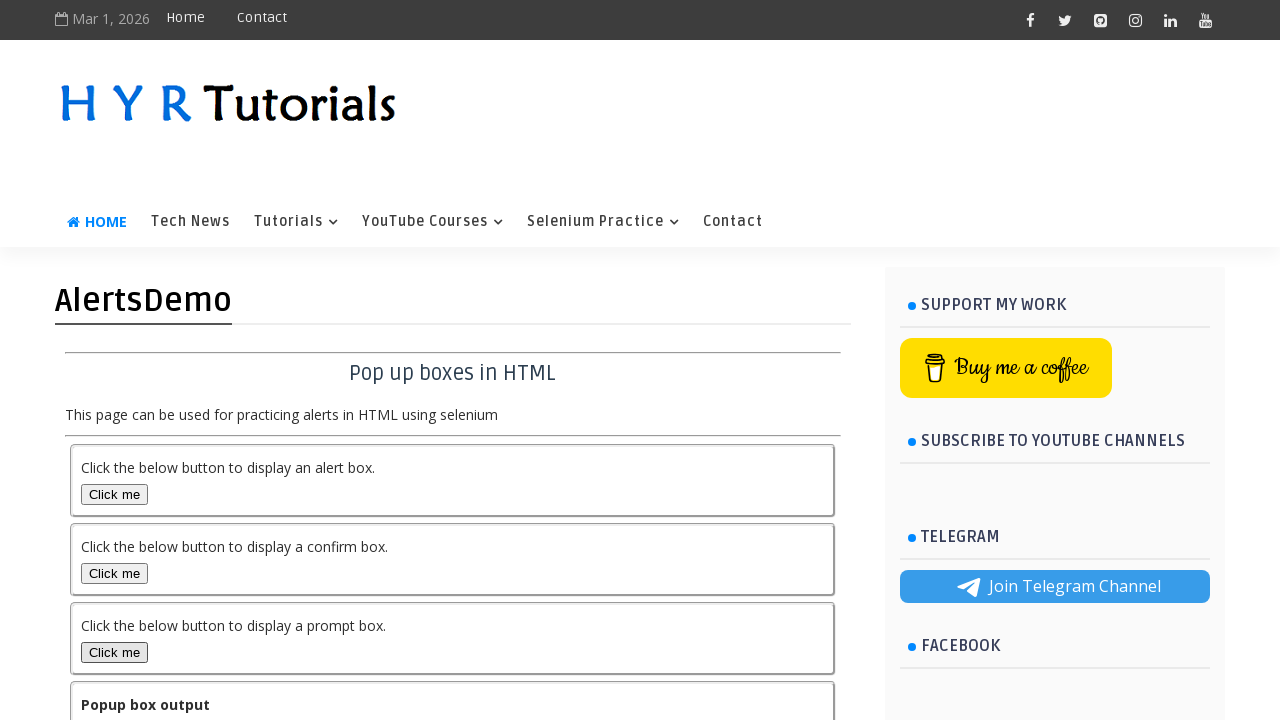

Waited for dialog to be processed
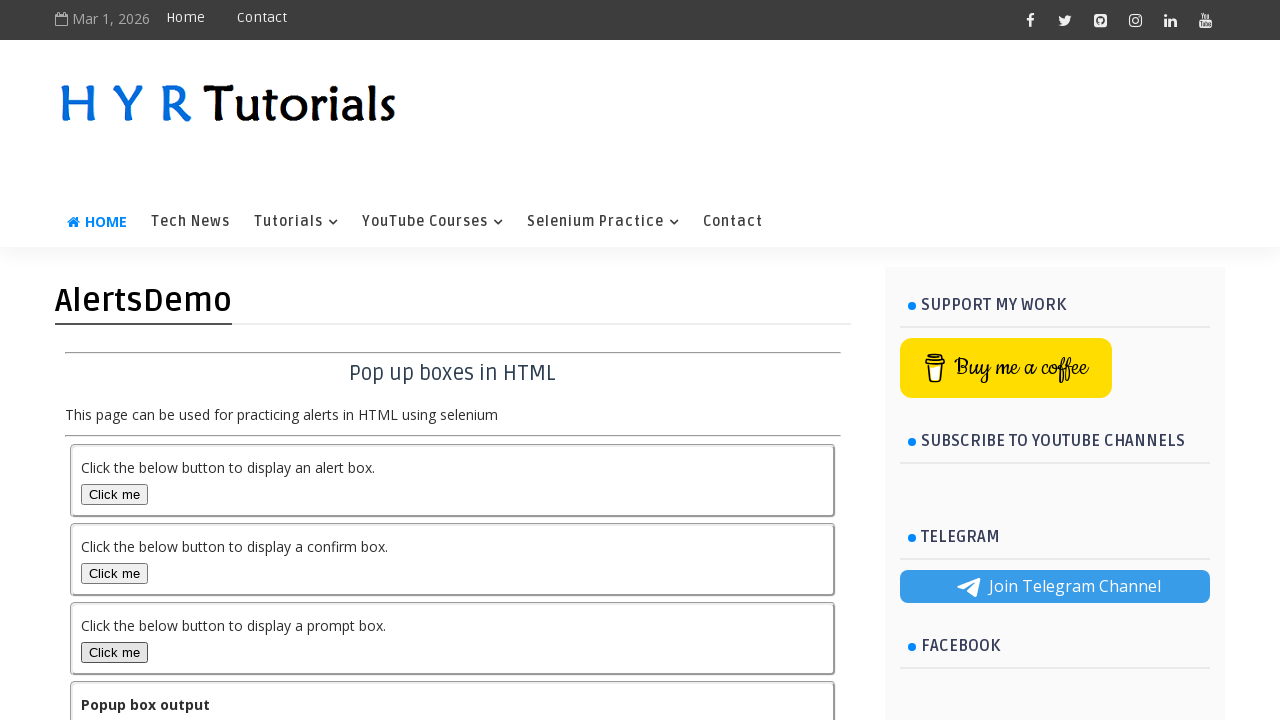

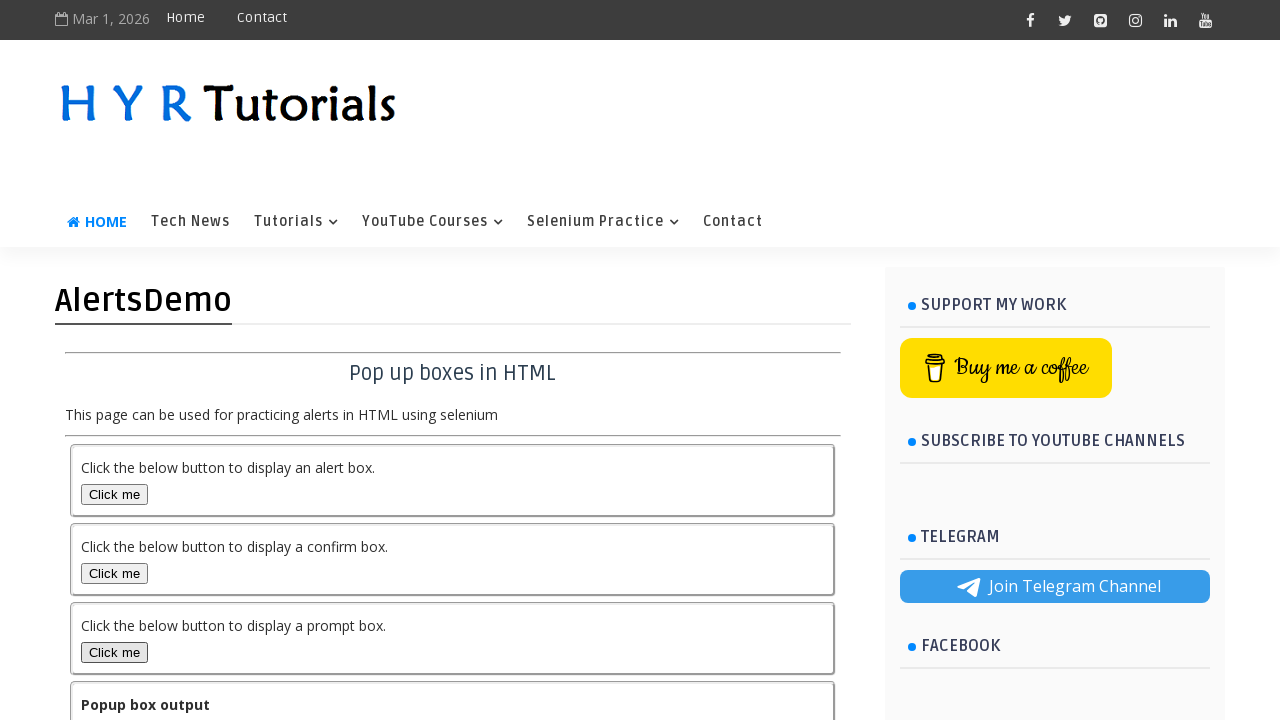